Tests the table filtering functionality by entering "Rice" in the search field and verifying that the displayed results match the search criteria

Starting URL: https://rahulshettyacademy.com/seleniumPractise/#/offers

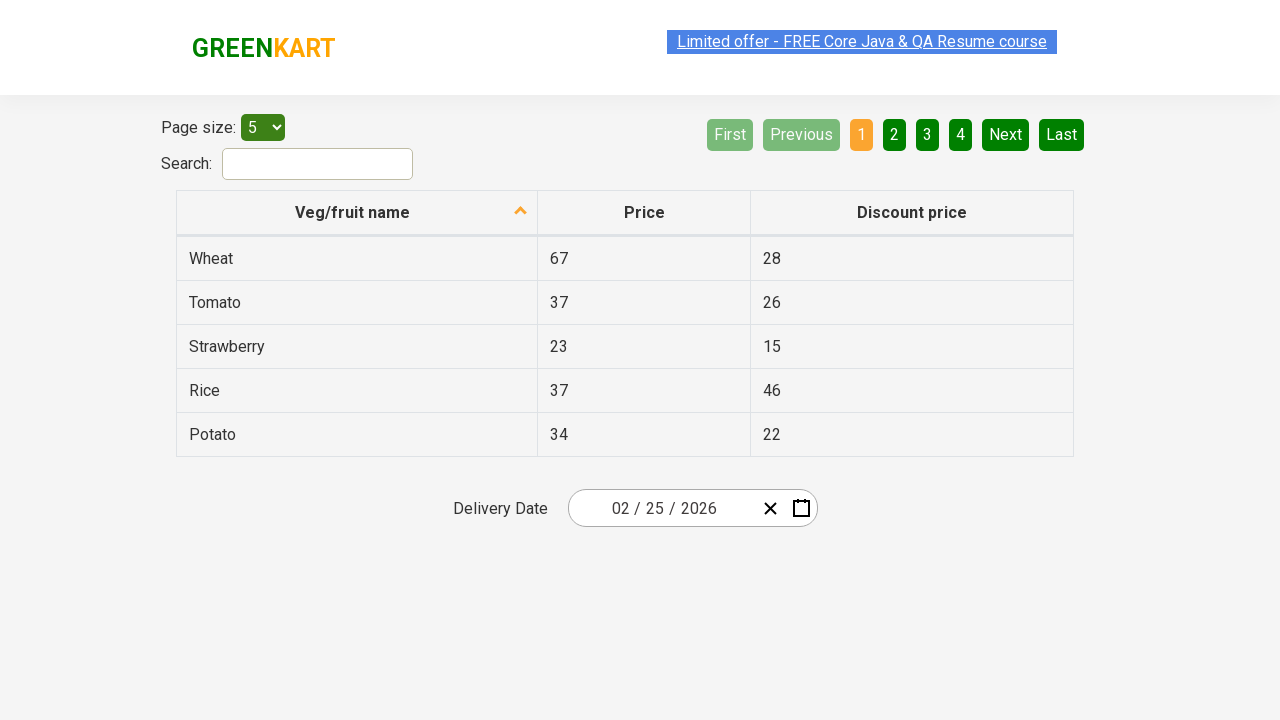

Entered 'Rice' in the search filter field on #search-field
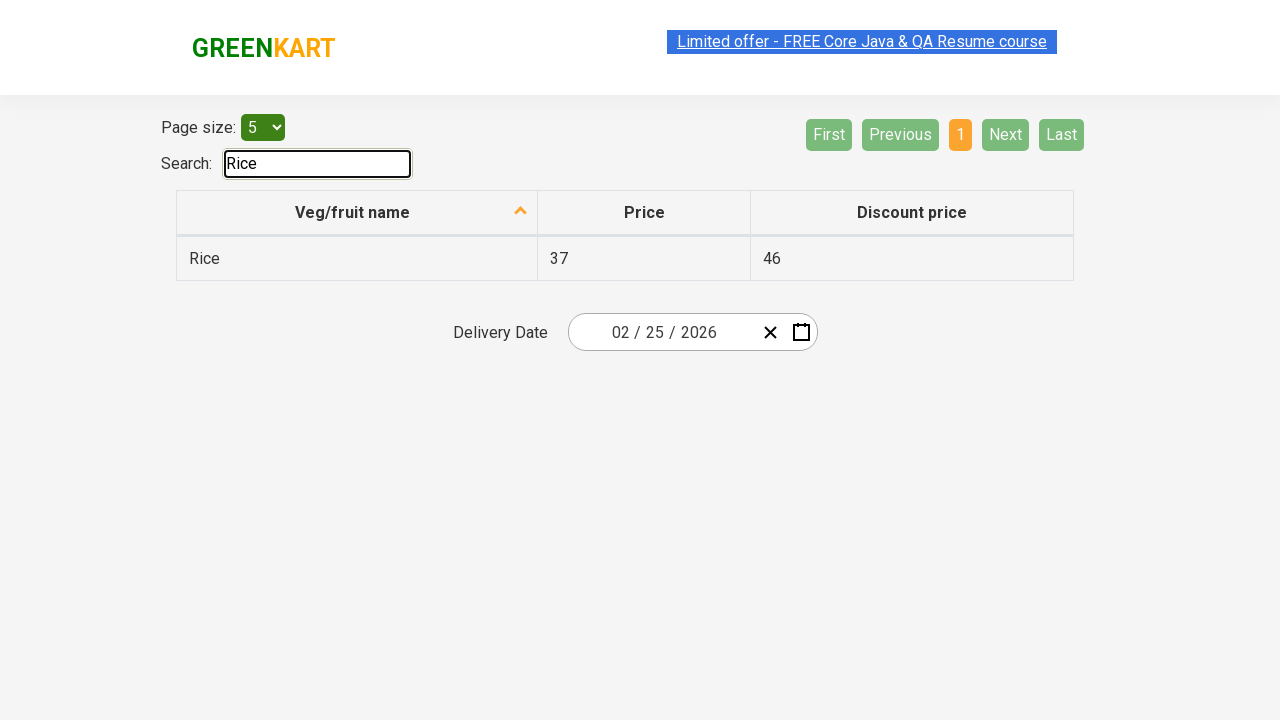

Waited 500ms for table filtering to complete
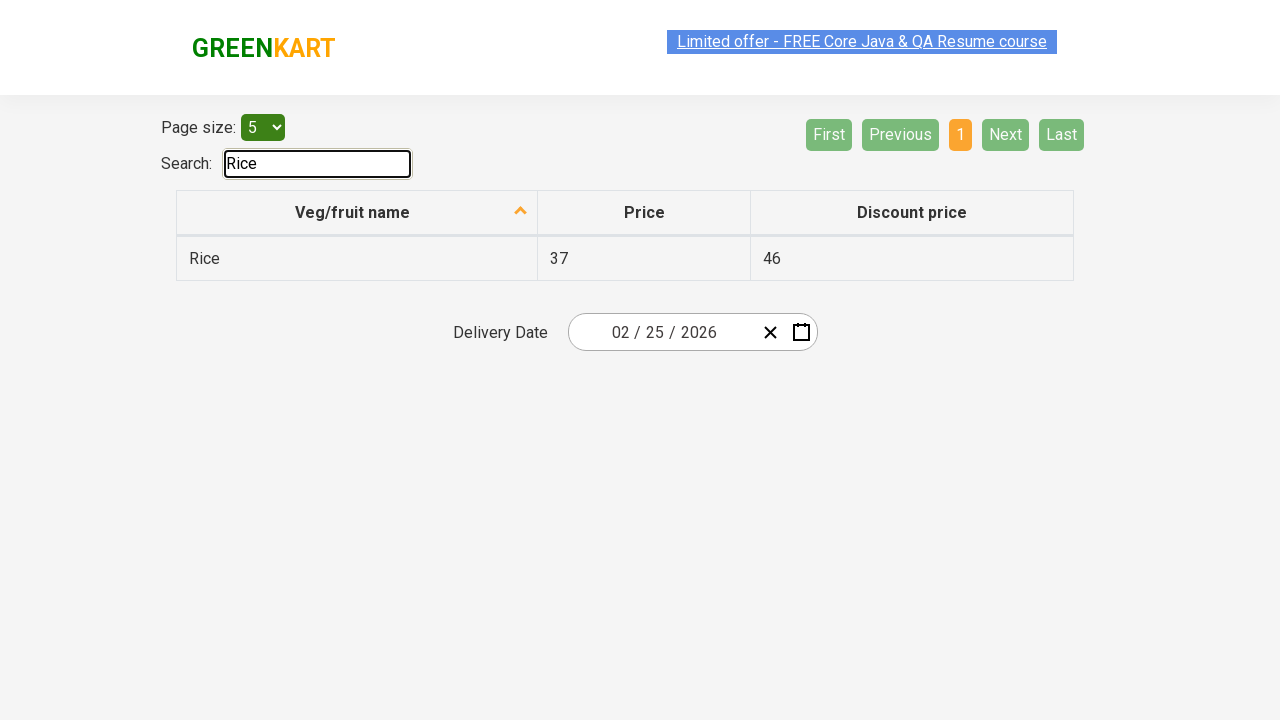

Located all table rows to verify filtered results
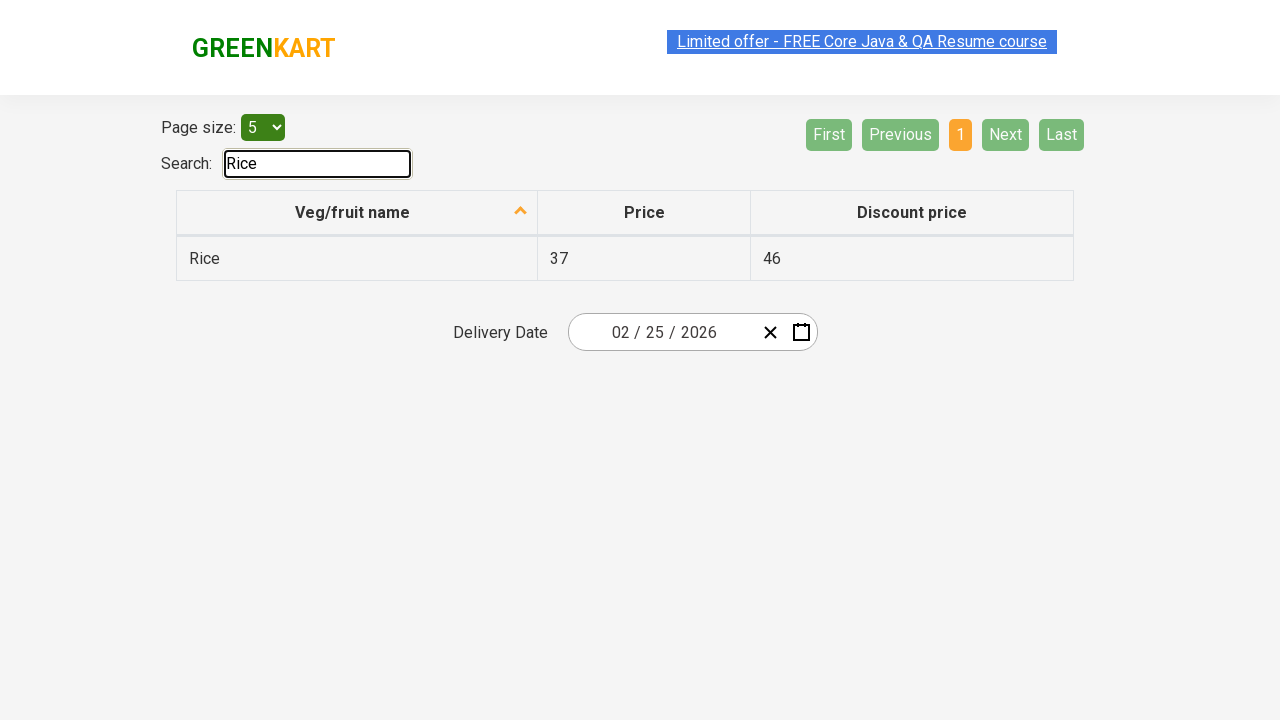

Counted 1 rows containing 'Rice' out of 1 total rows
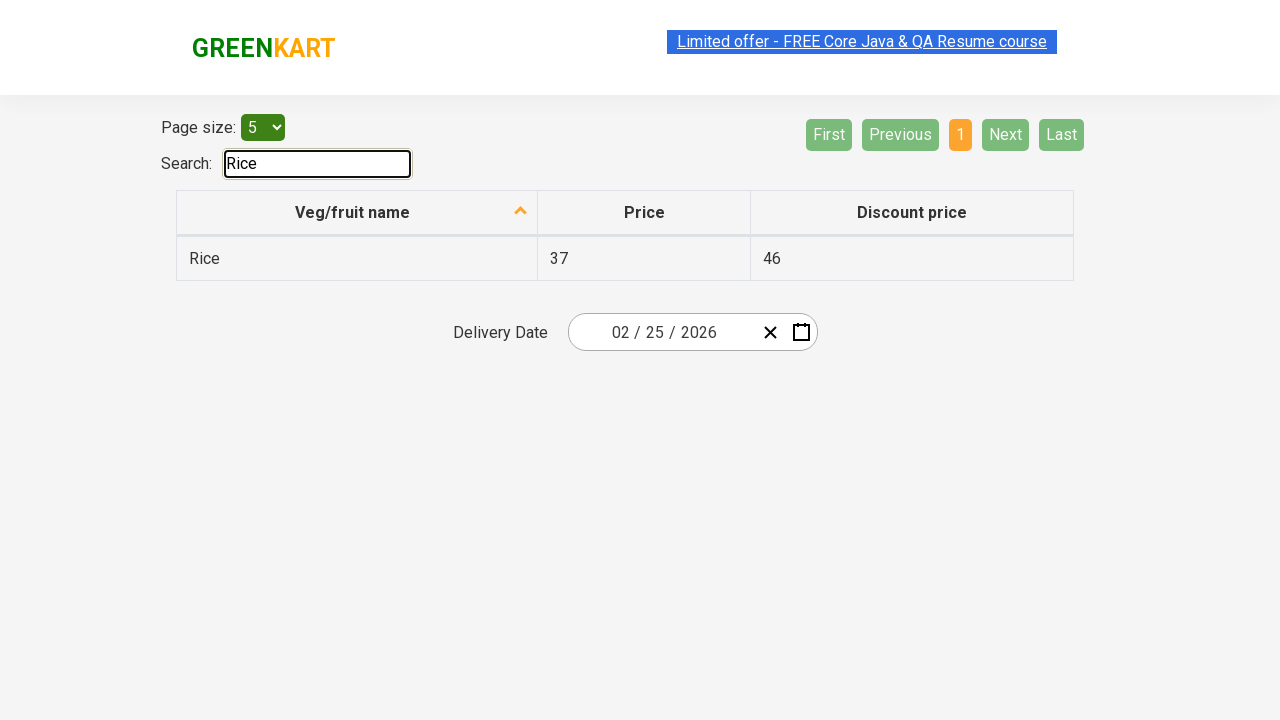

Assertion passed: All 1 filtered results match the 'Rice' search criteria
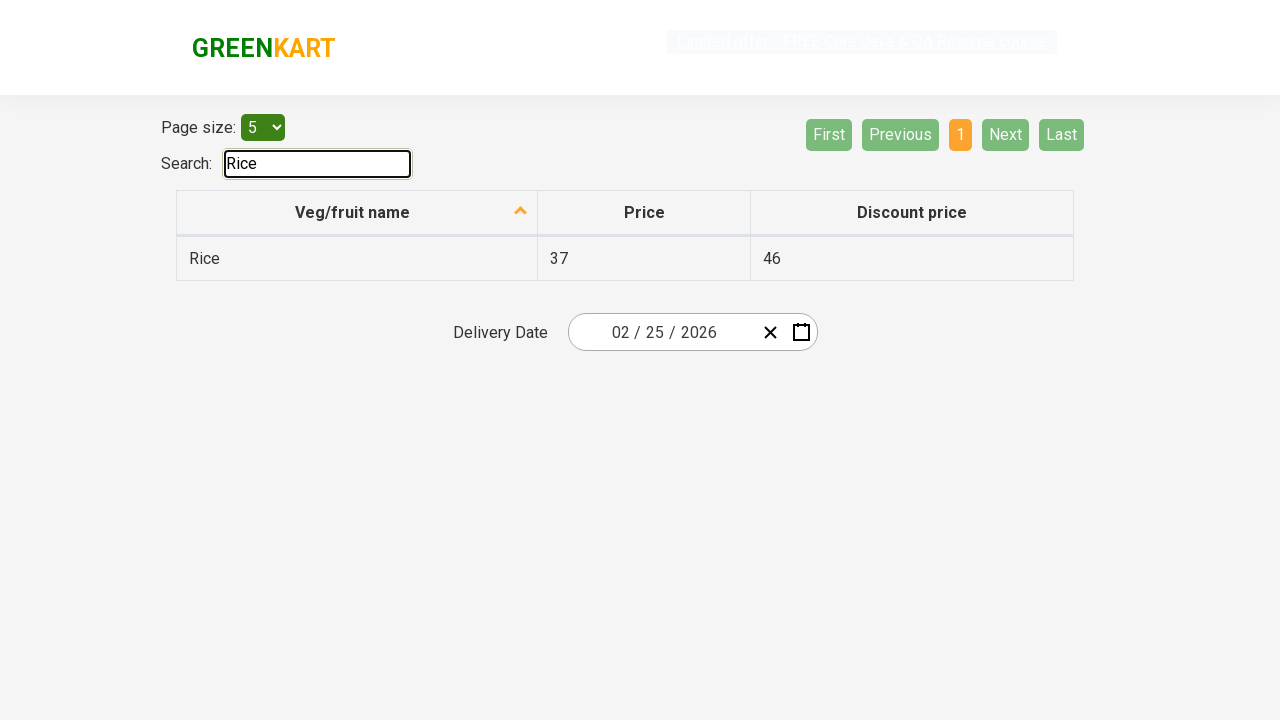

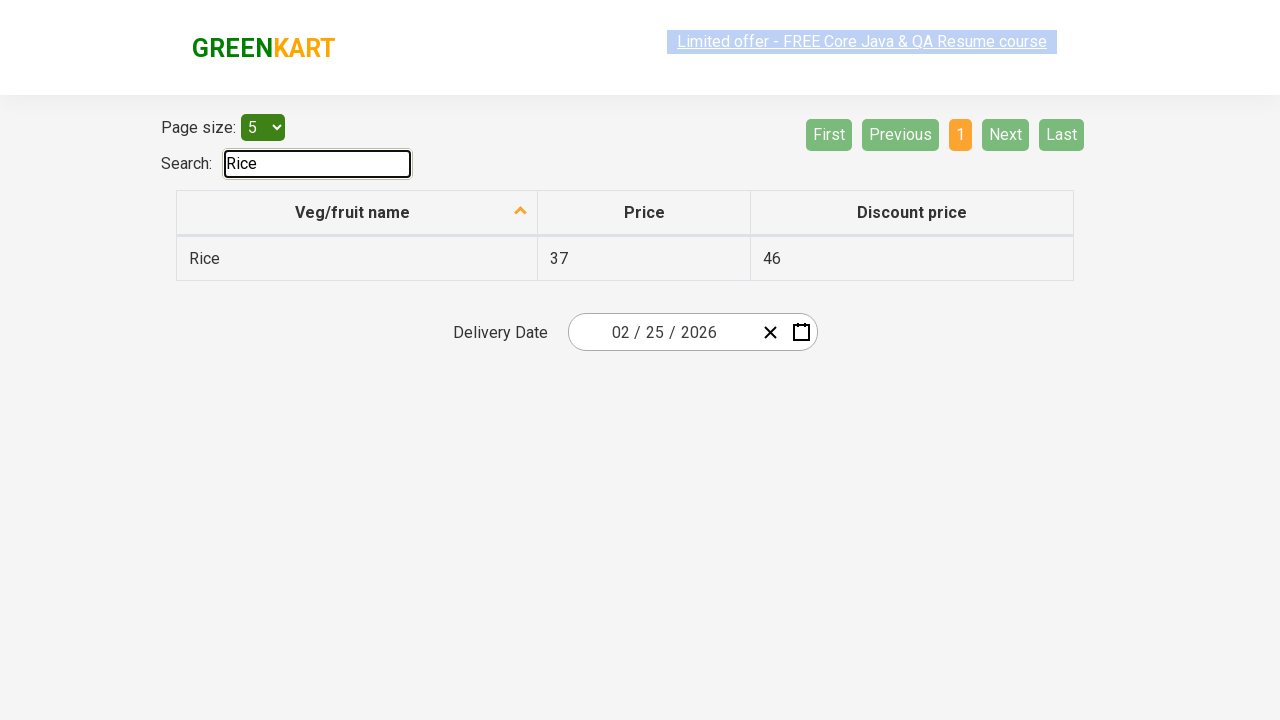